Tests mouse hover functionality by hovering over an element to reveal hidden menu items and clicking them

Starting URL: https://www.letskodeit.com/practice

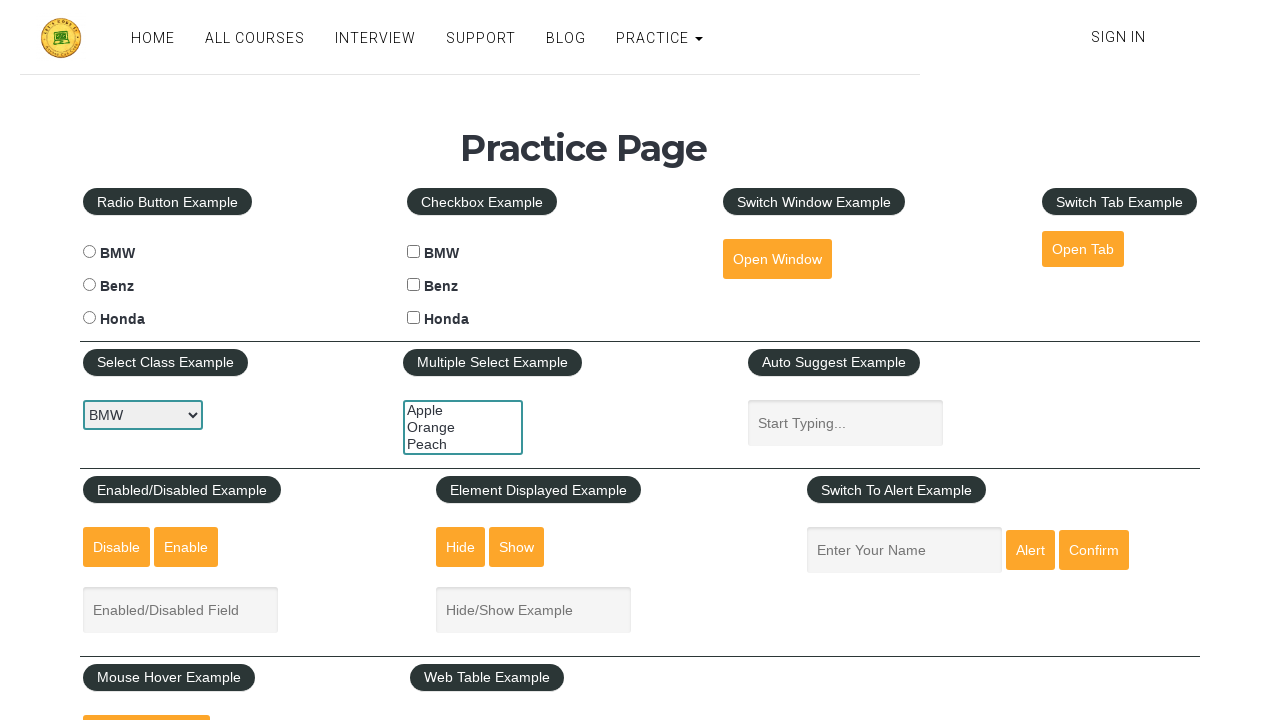

Scrolled down 300 pixels to locate mousehover element
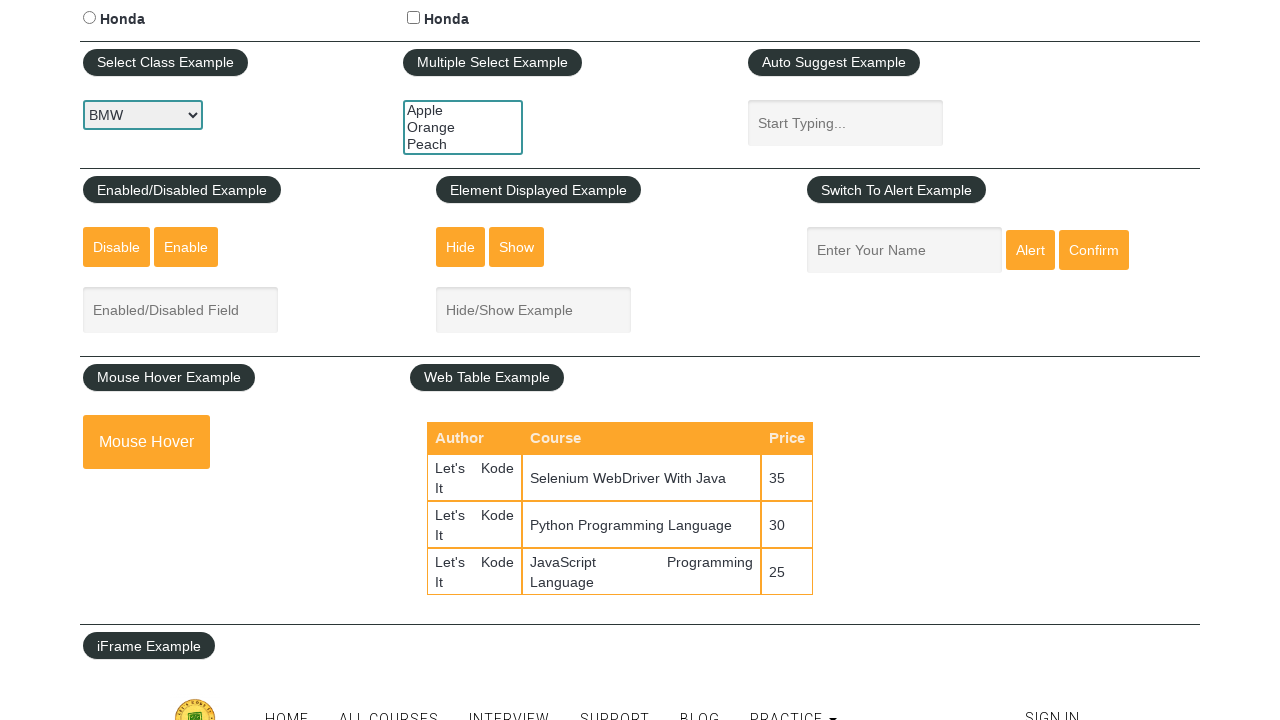

Hovered over mousehover element to reveal hidden menu items at (146, 442) on #mousehover
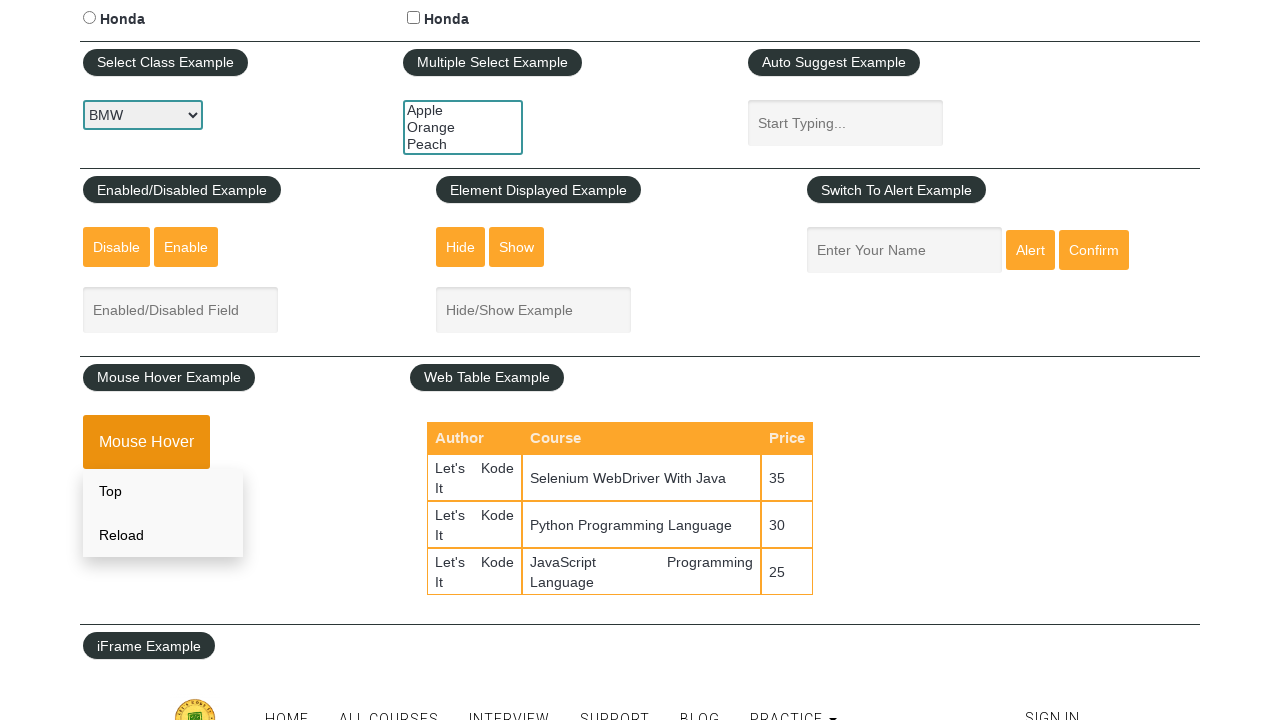

Clicked on 'Top' link in the revealed hover menu at (163, 491) on xpath=//a[contains(text(),'Top')]
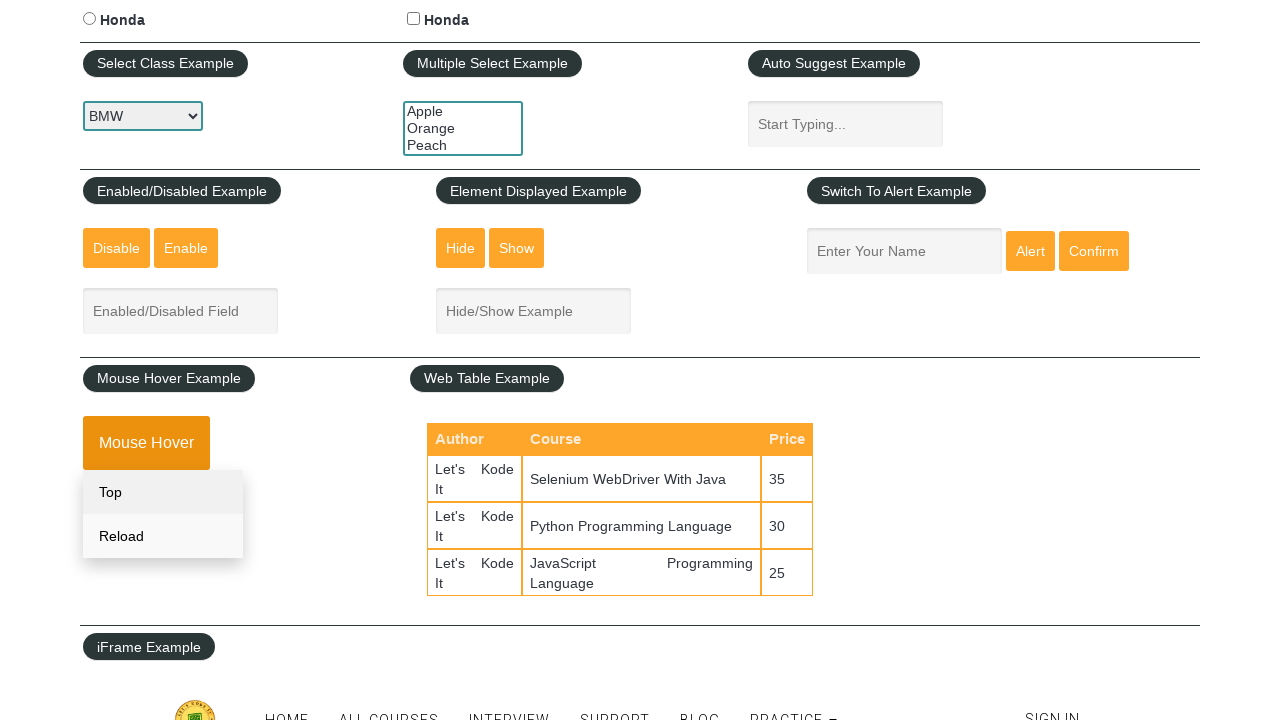

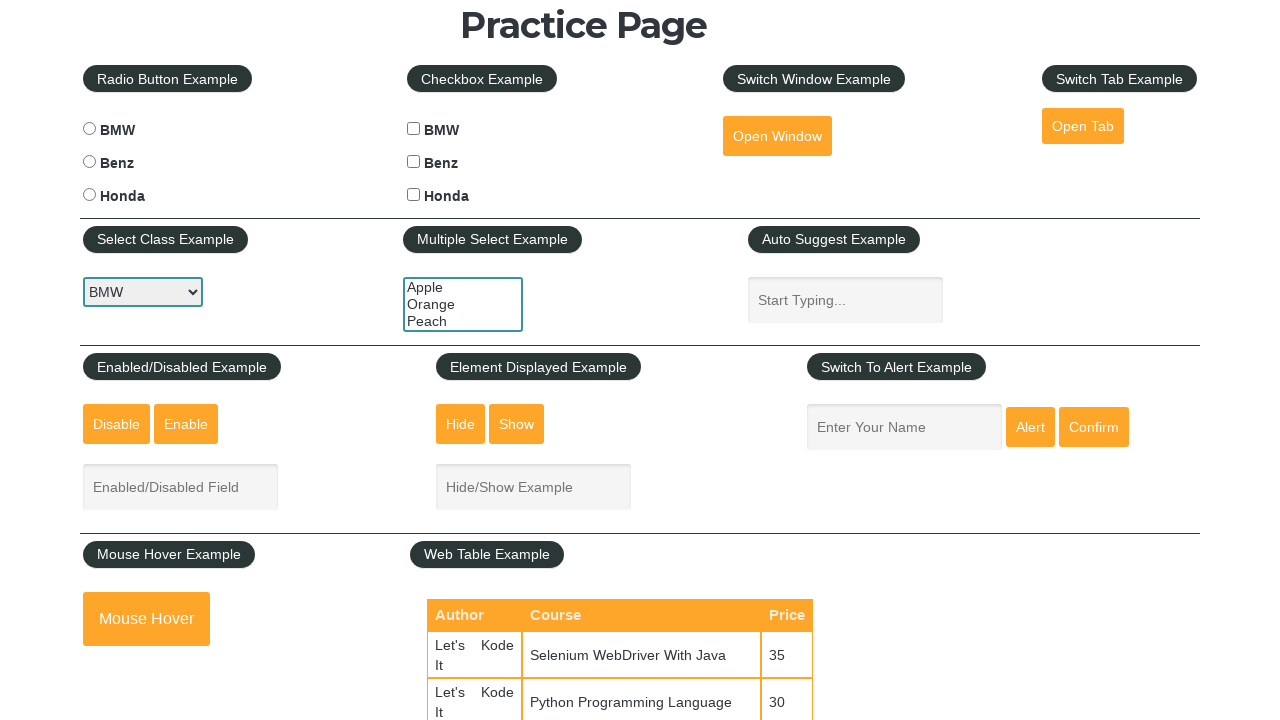